Verifies that the homepage is visible by checking if the header middle section is displayed

Starting URL: http://automationexercise.com

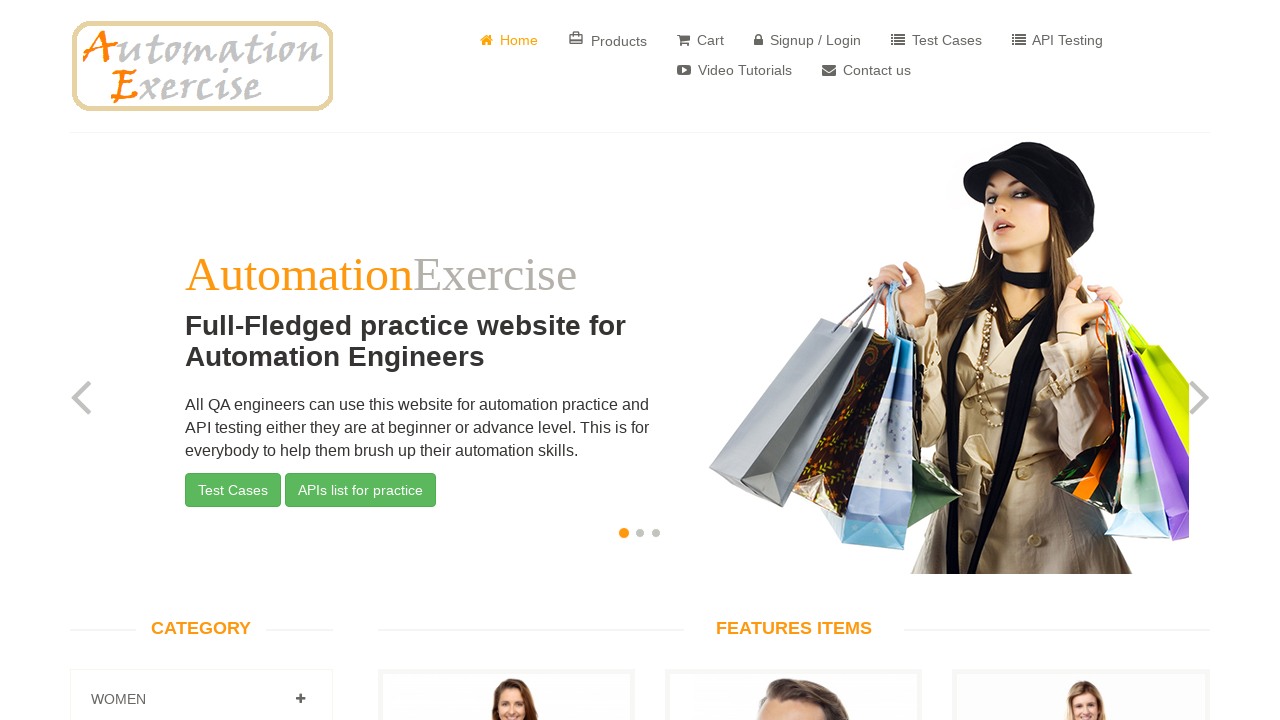

Waited for header middle section to load
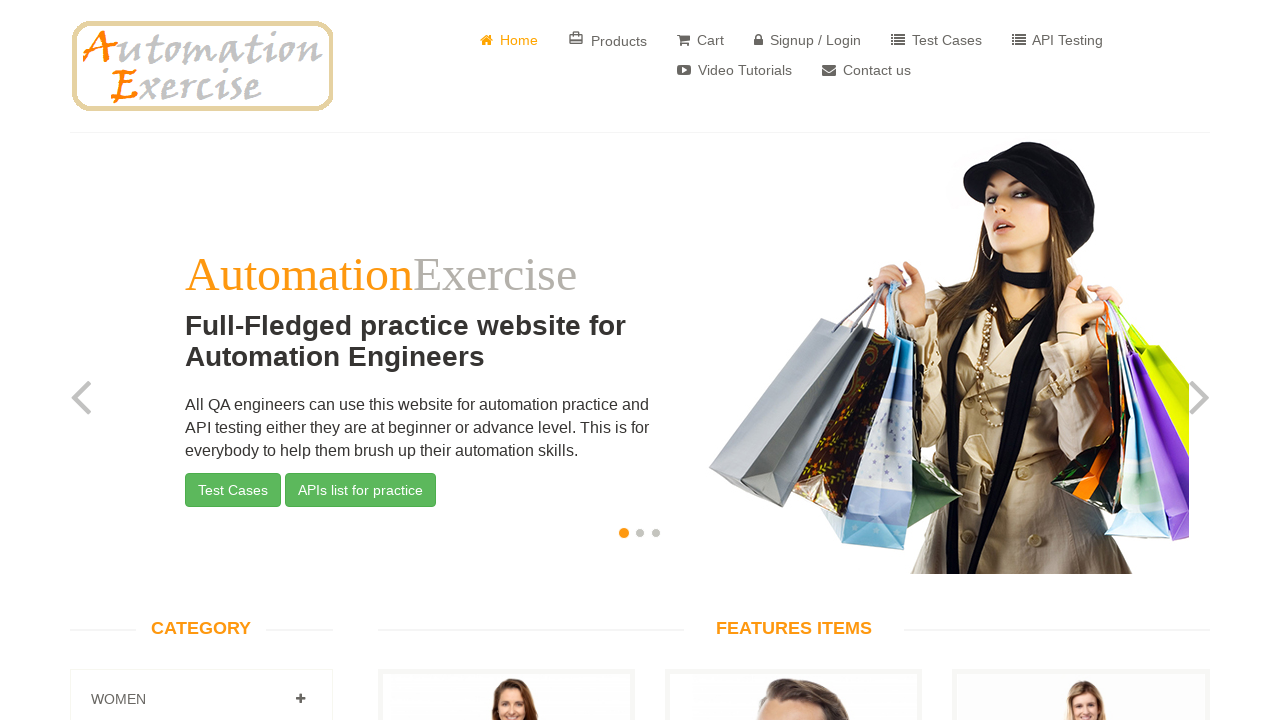

Verified that header middle section is visible on homepage
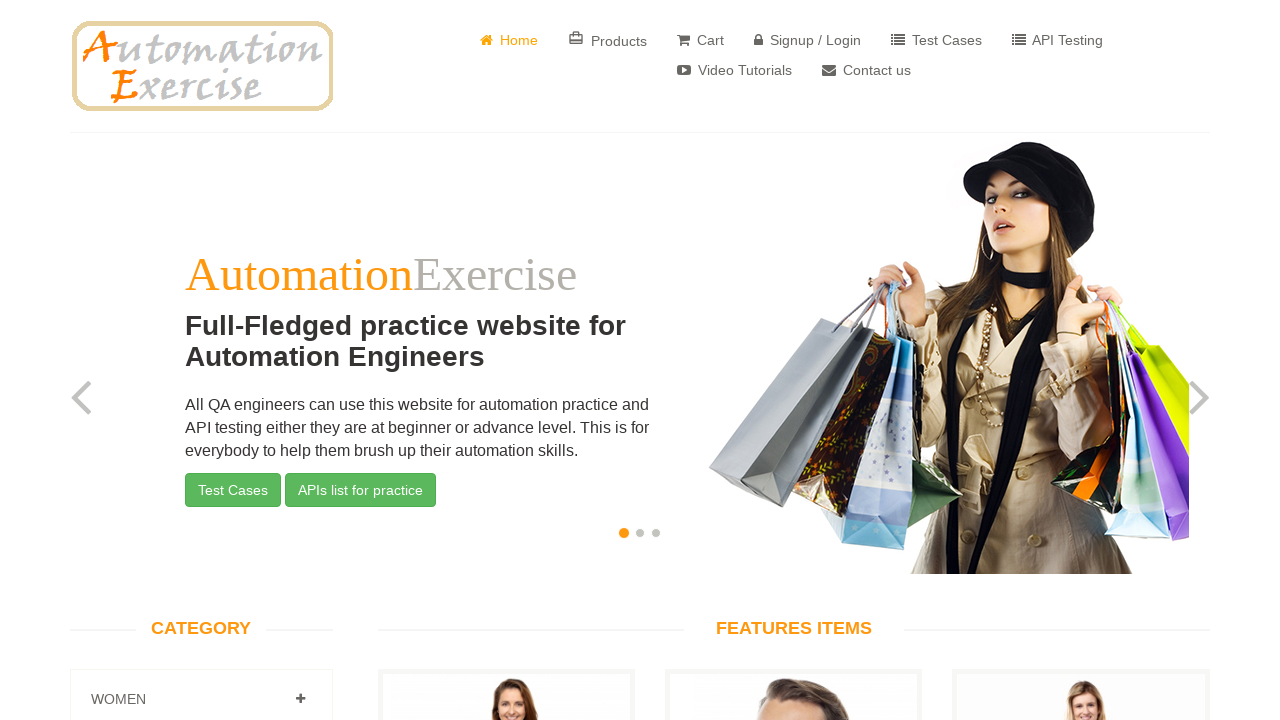

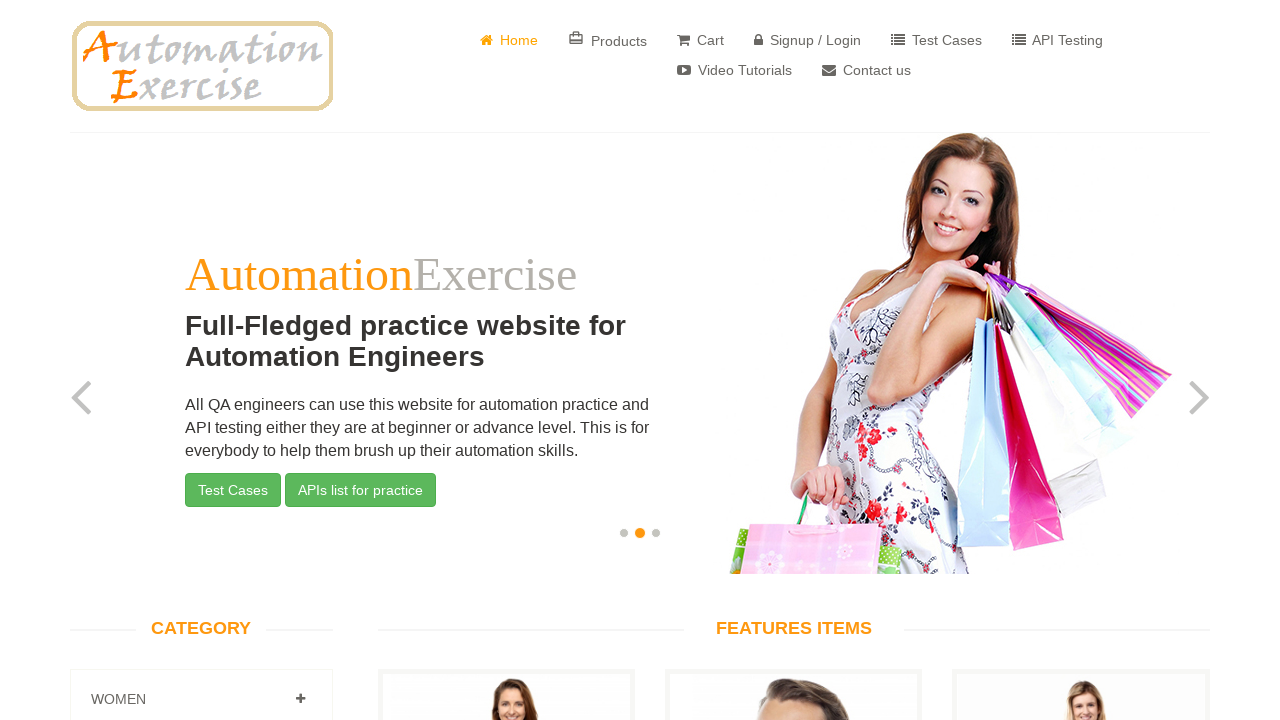